Tests dynamic content functionality by navigating to the dynamic controls page, clicking a checkbox, and verifying its state changes

Starting URL: https://the-internet.herokuapp.com/

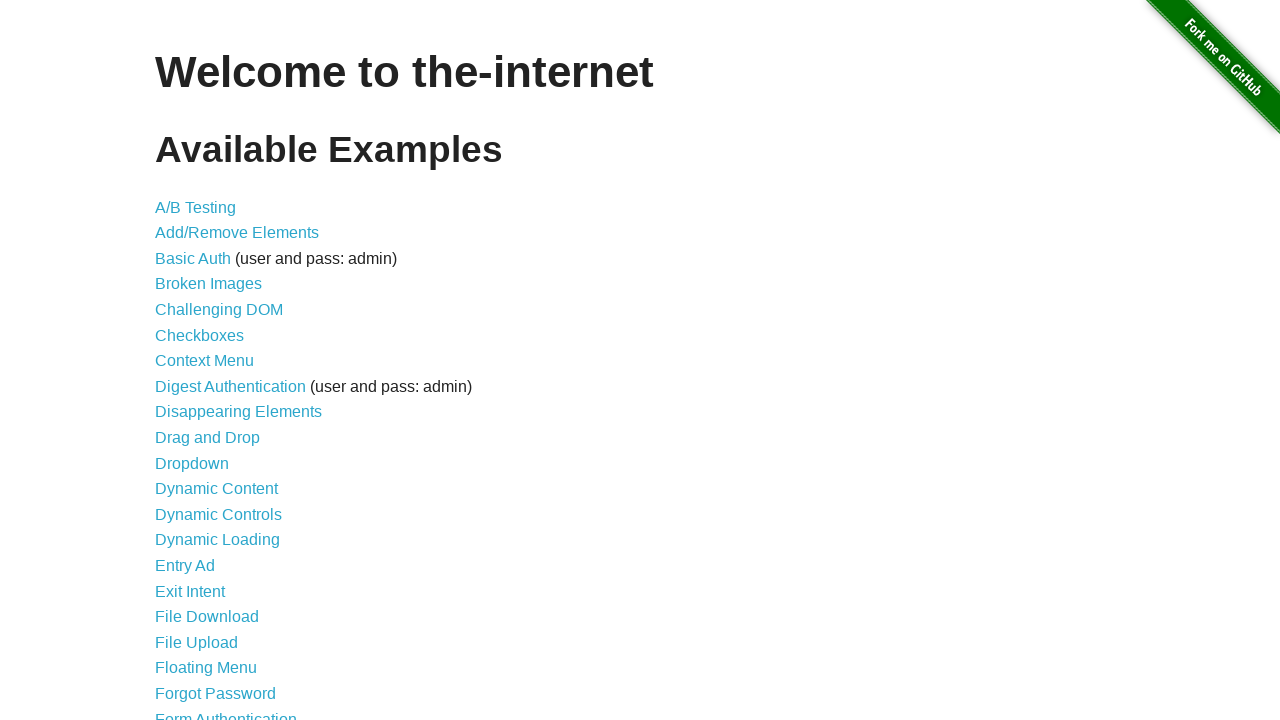

Clicked on Dynamic Controls link (13th item in the list) at (218, 514) on xpath=//*[@id='content']/ul/li[13]/a
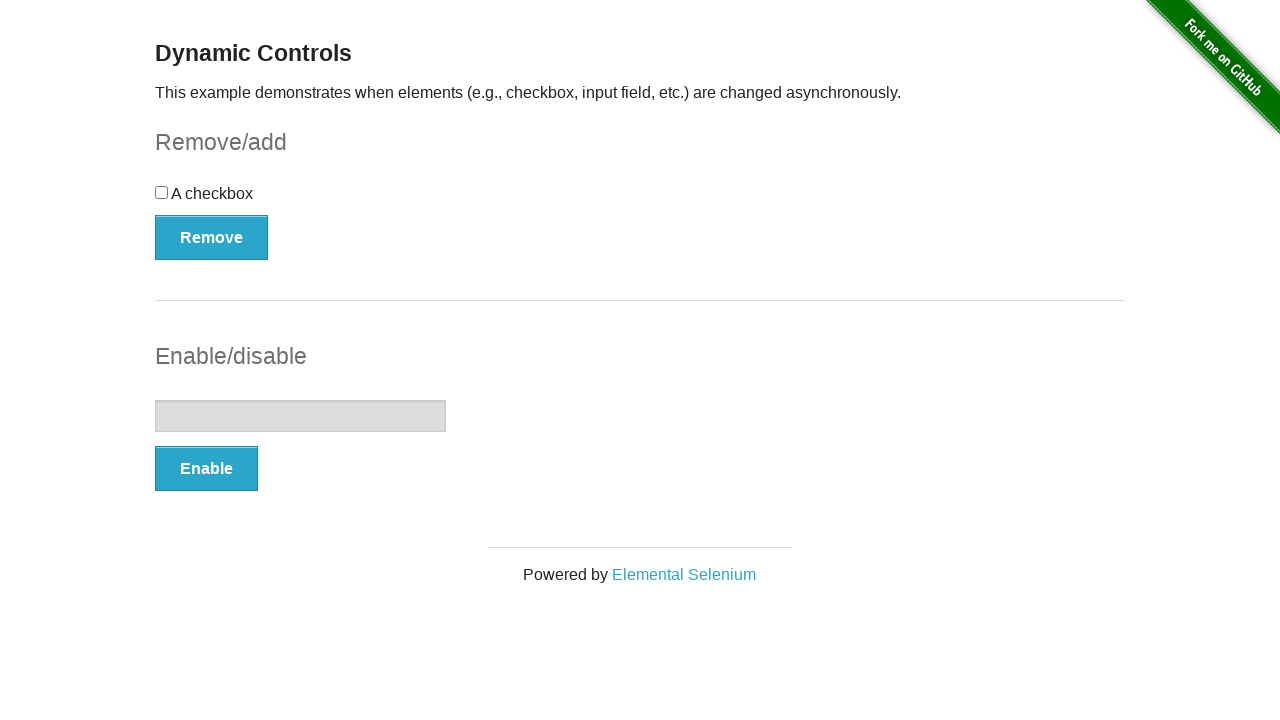

Located checkbox element
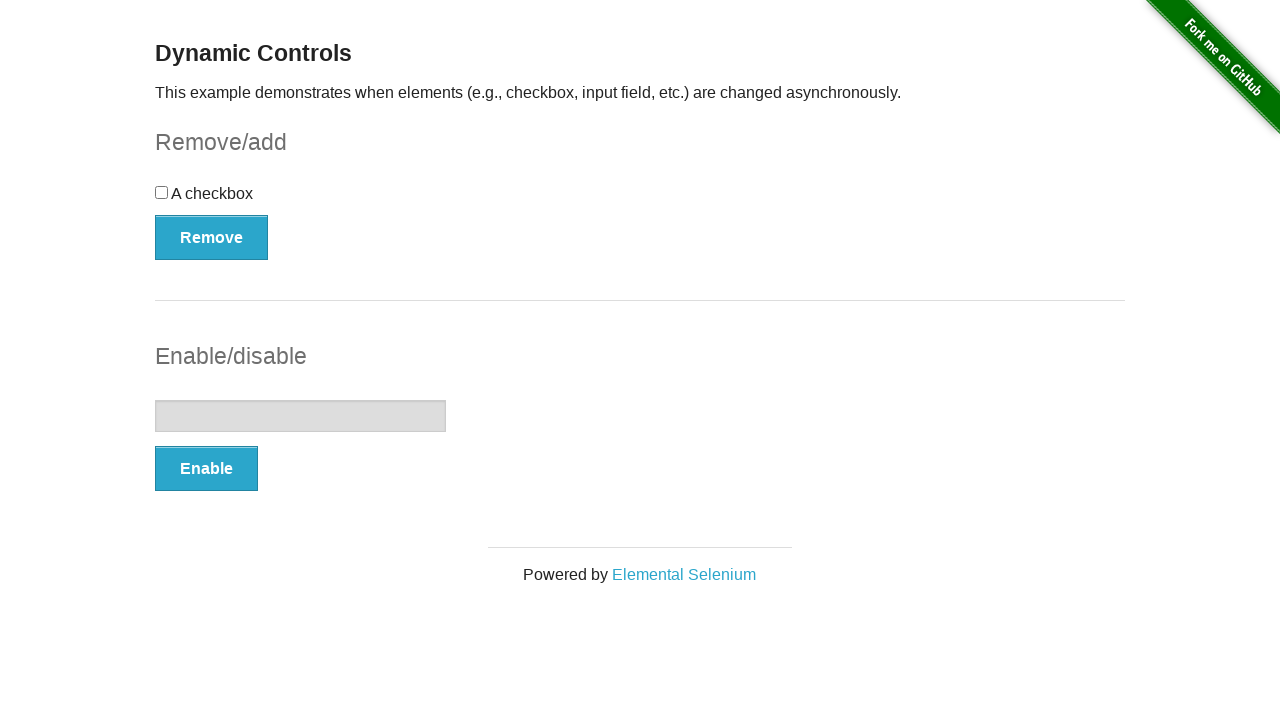

Clicked the checkbox at (162, 192) on xpath=//*[@id='checkbox']/input
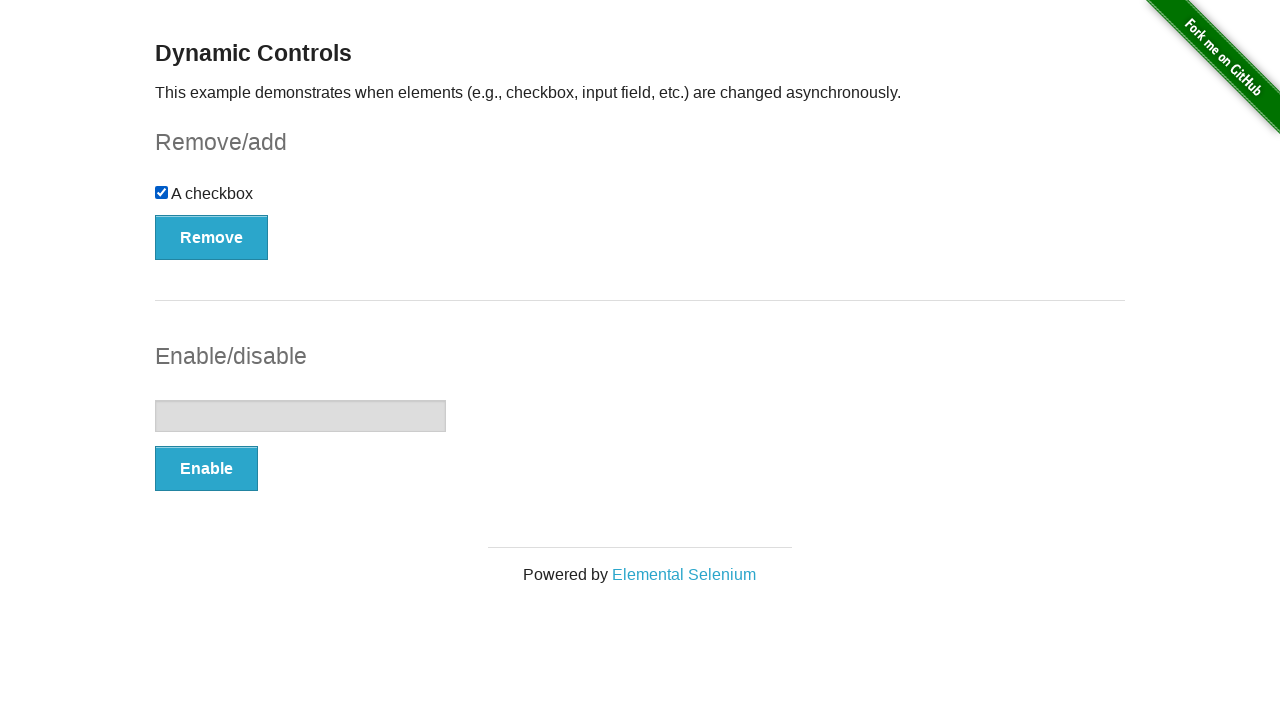

Clicked the Remove button at (212, 237) on xpath=//*[@id='checkbox-example']/button
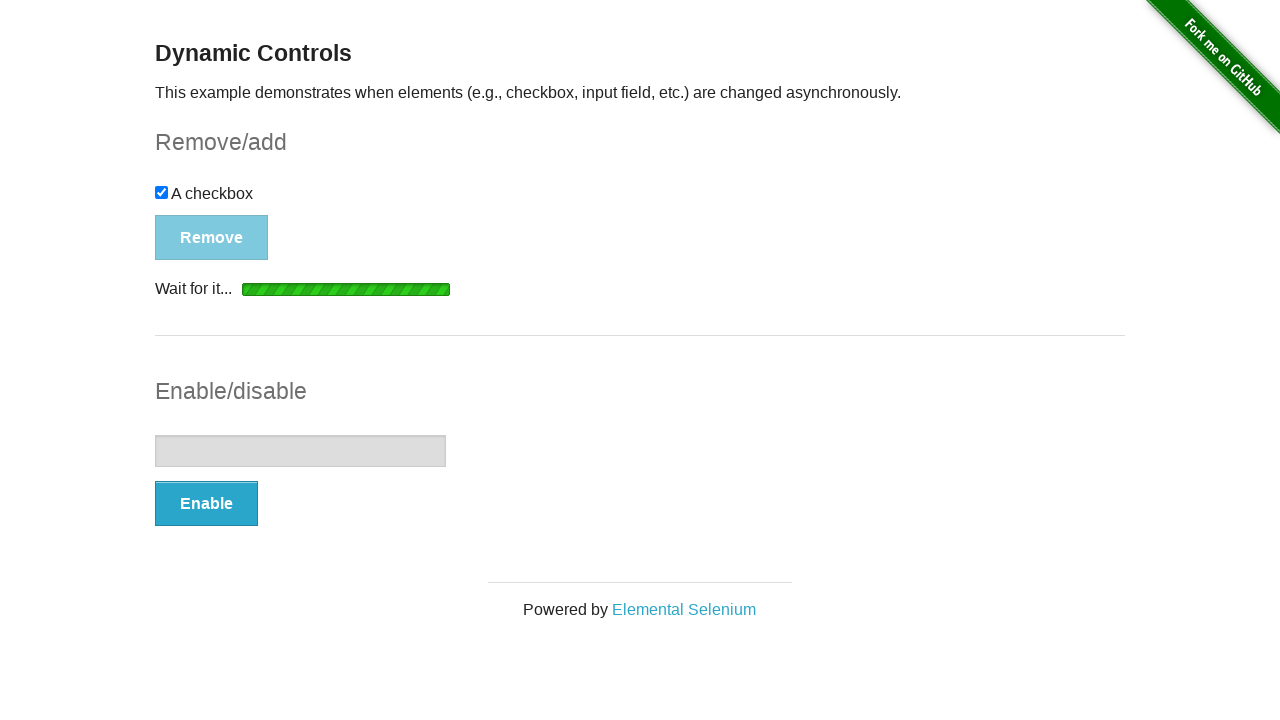

Waited for button to be ready (text changed to Remove)
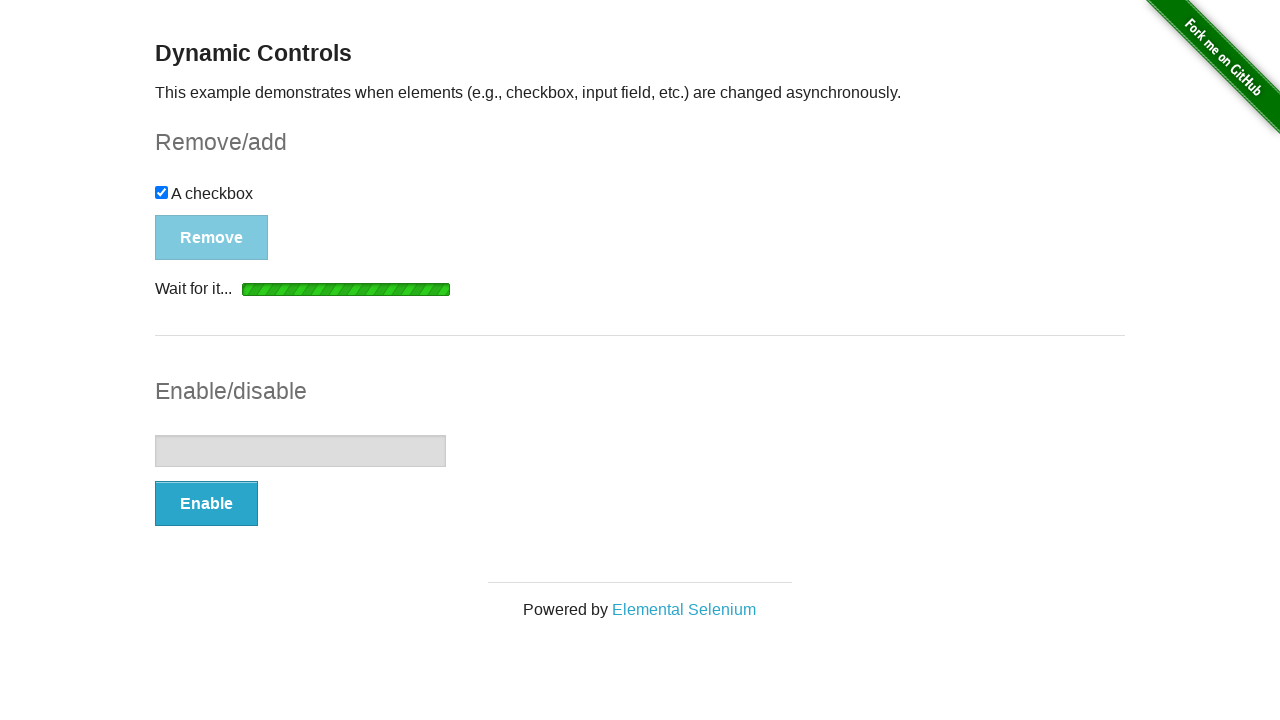

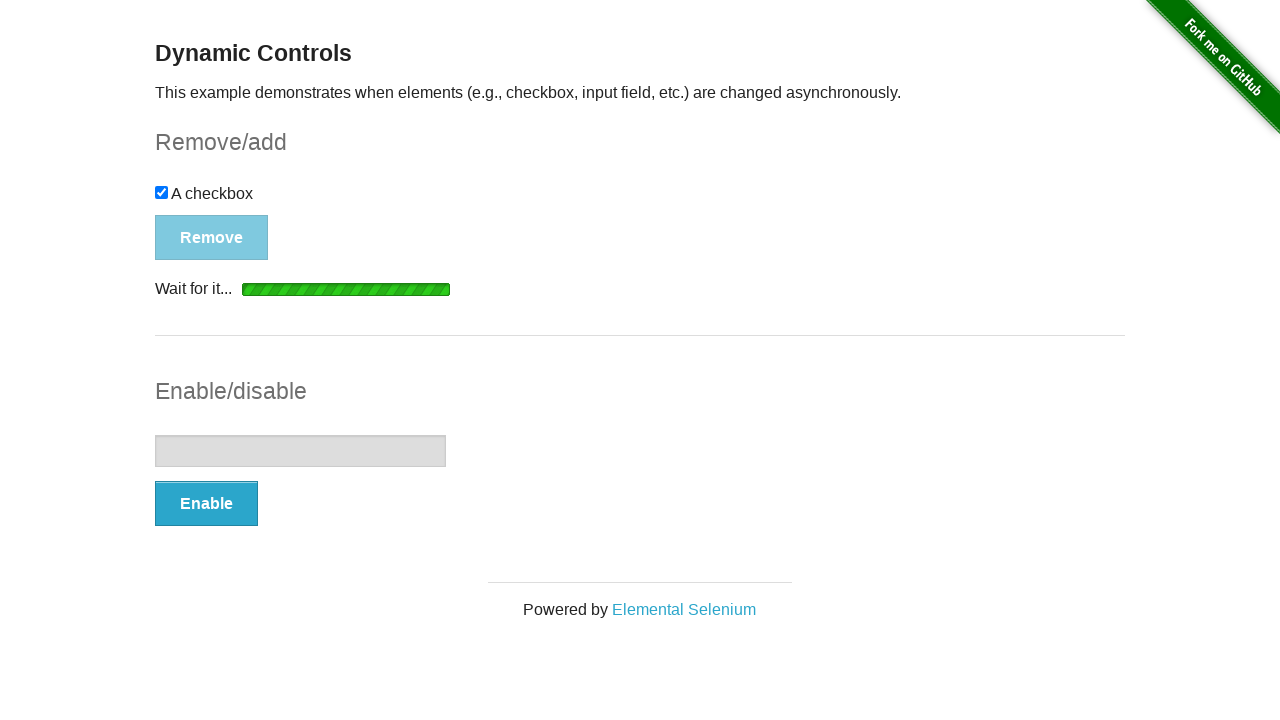